Tests moving a slider element horizontally

Starting URL: https://jqueryui.com/slider/

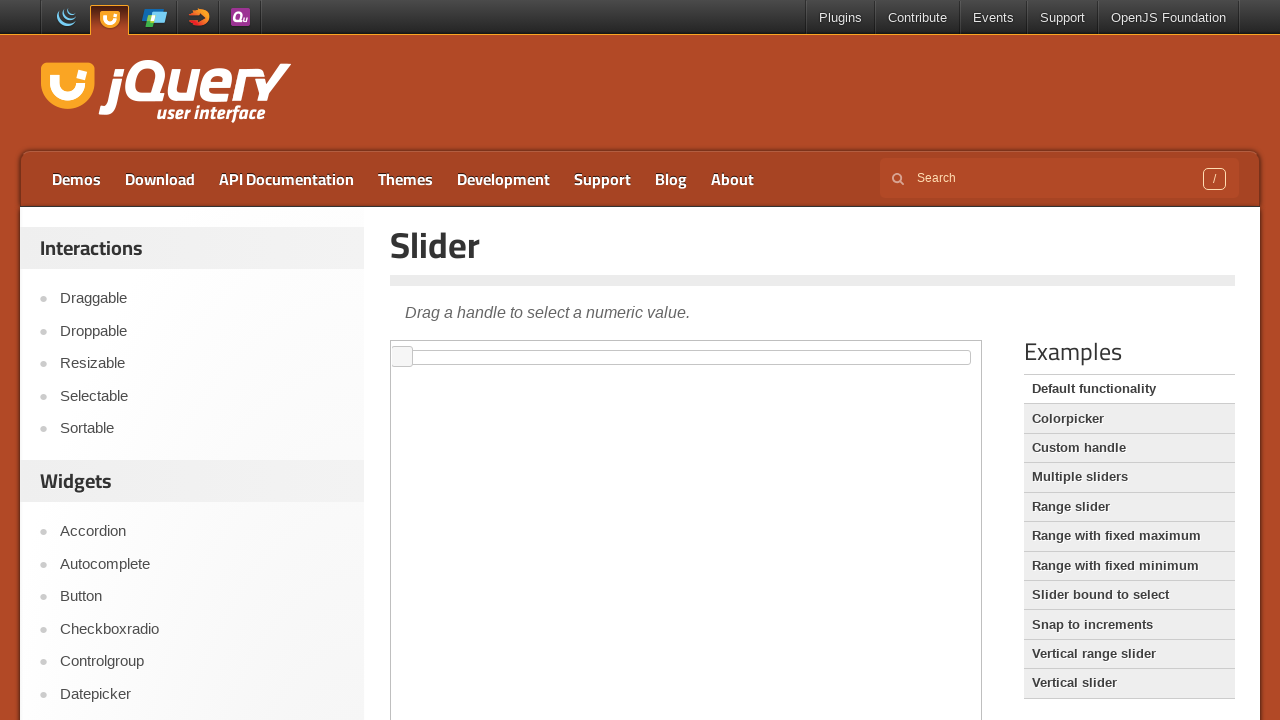

Navigated to jQuery UI slider demo page
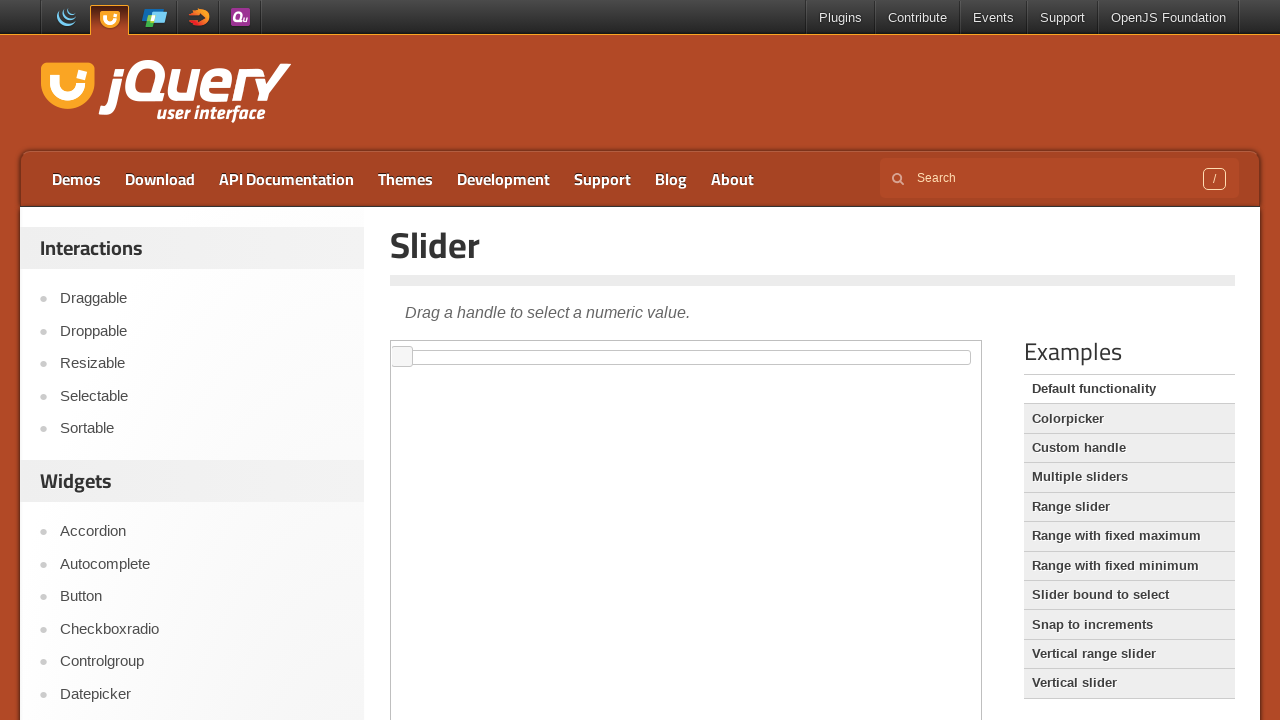

Located iframe containing slider element
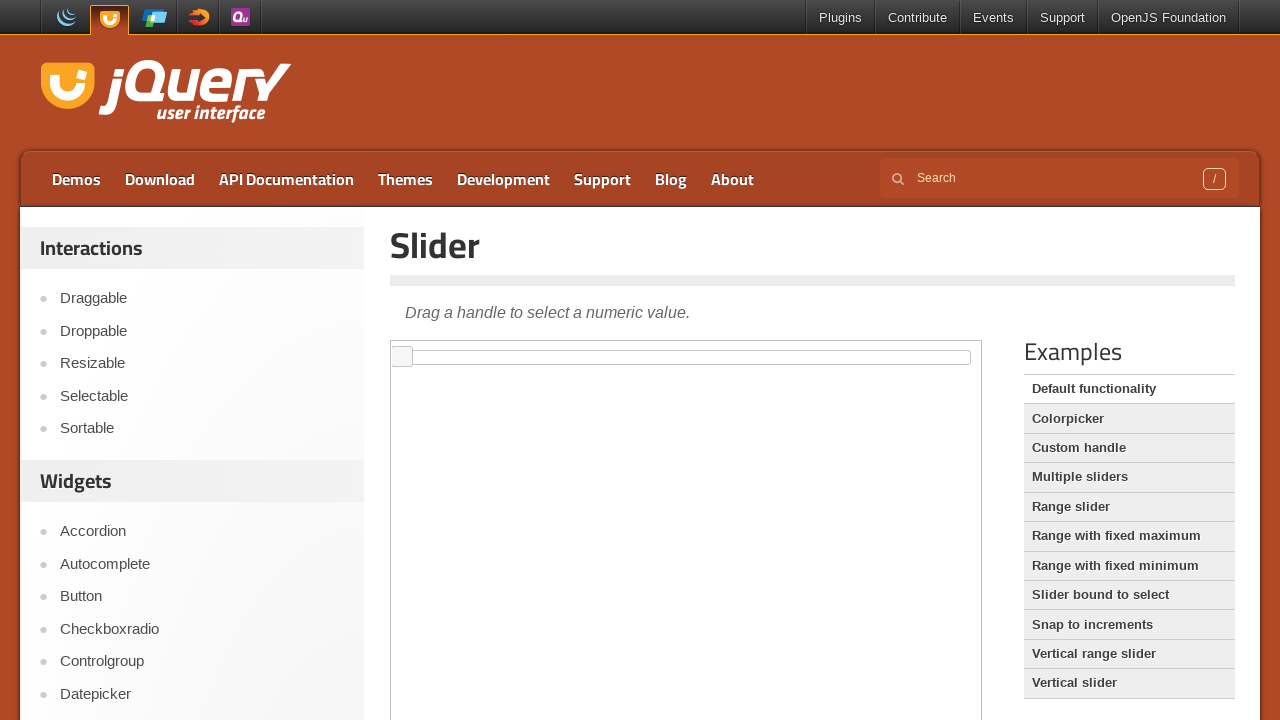

Located slider element
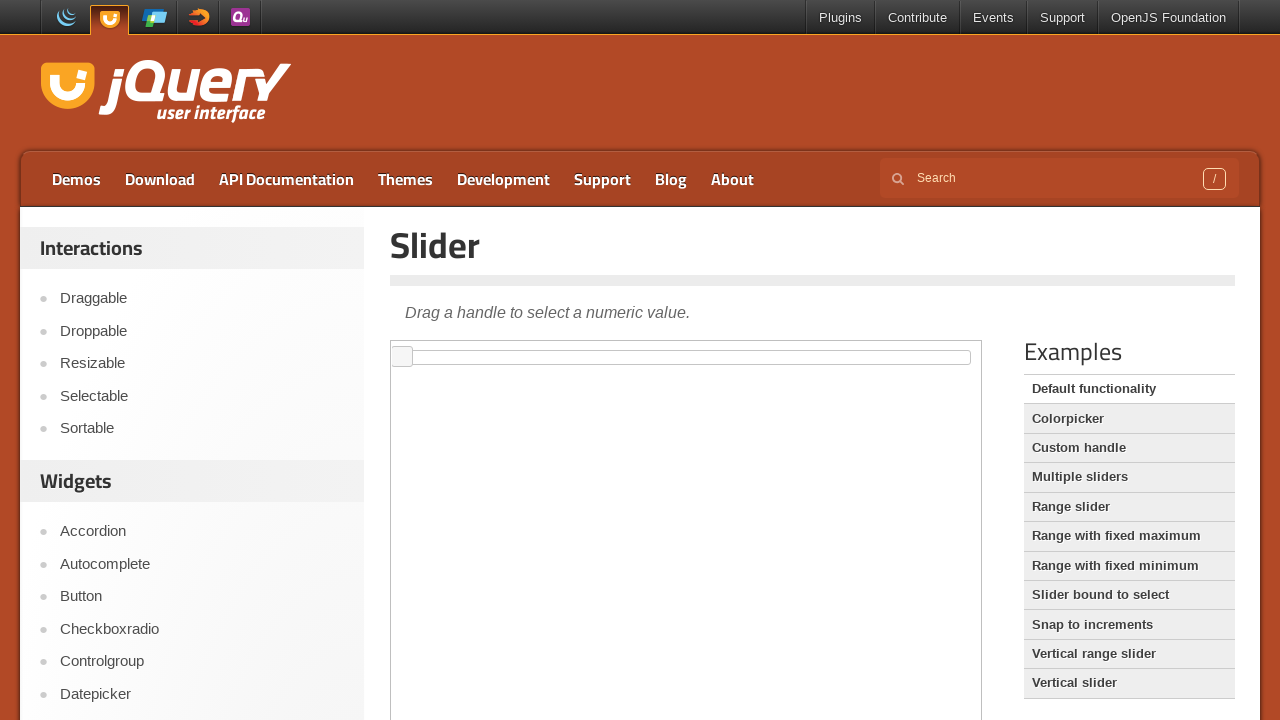

Located slider handle element
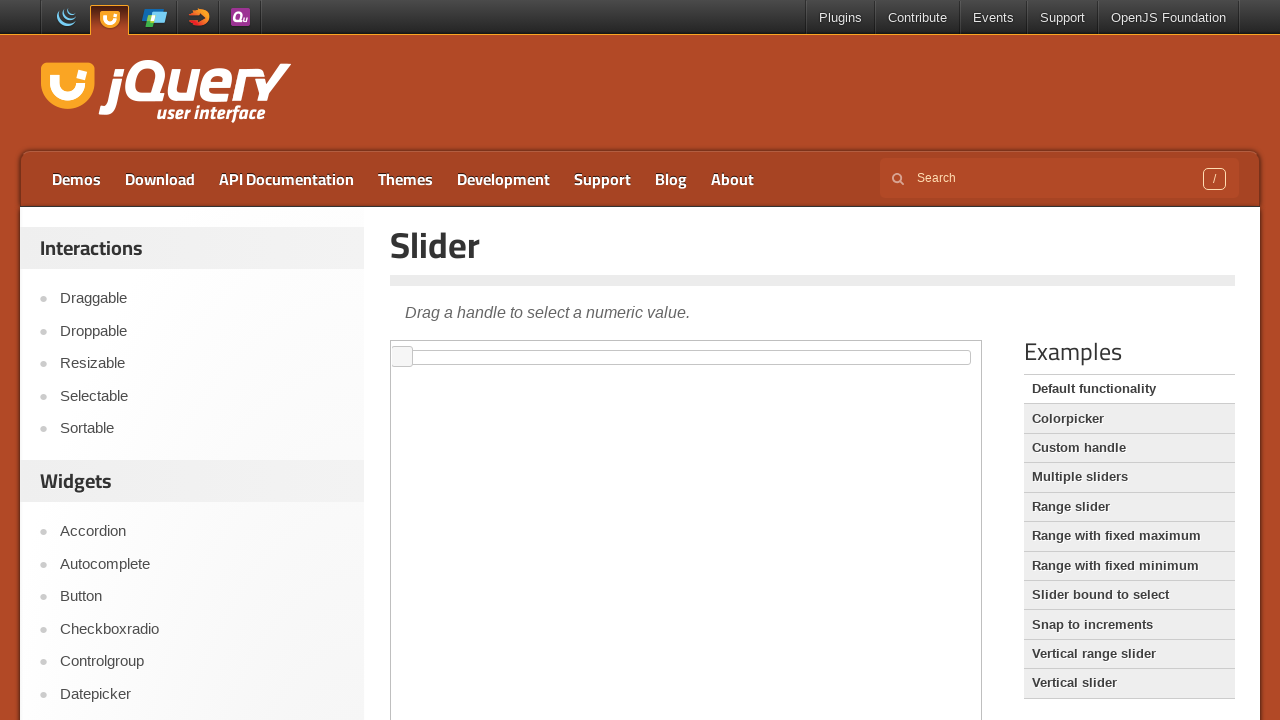

Dragged slider handle horizontally 200 pixels to the right at (593, 347)
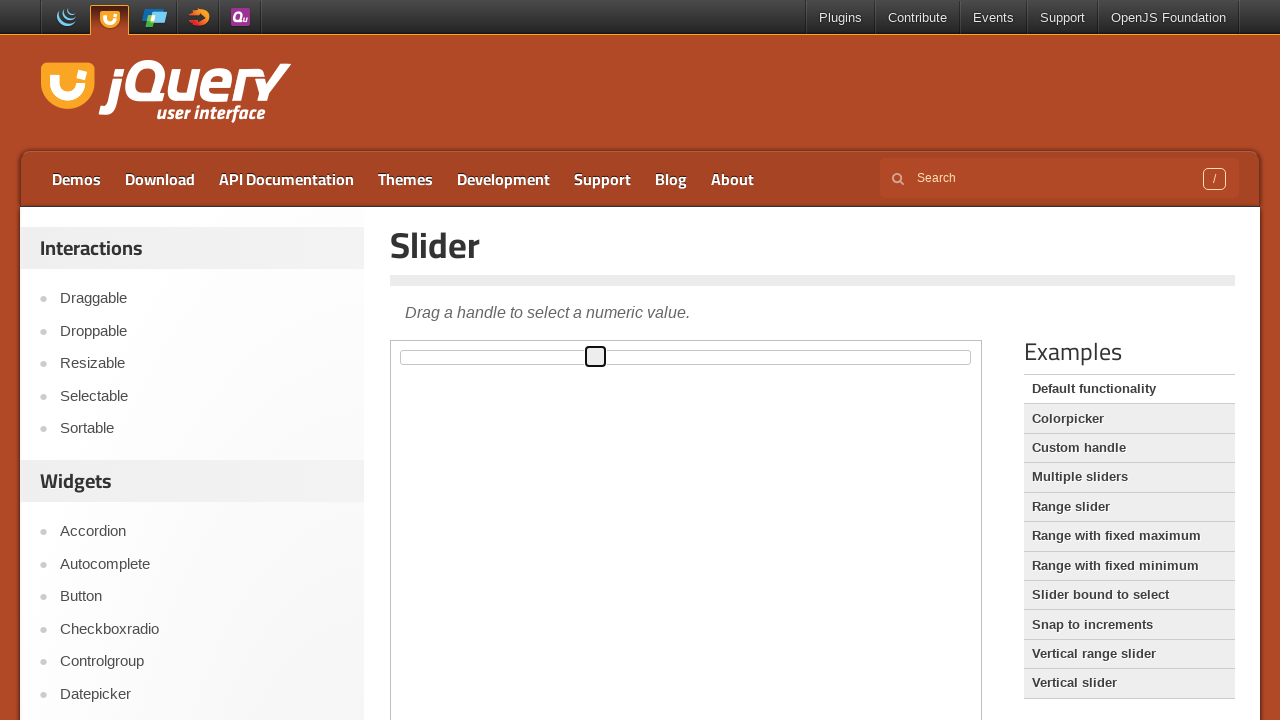

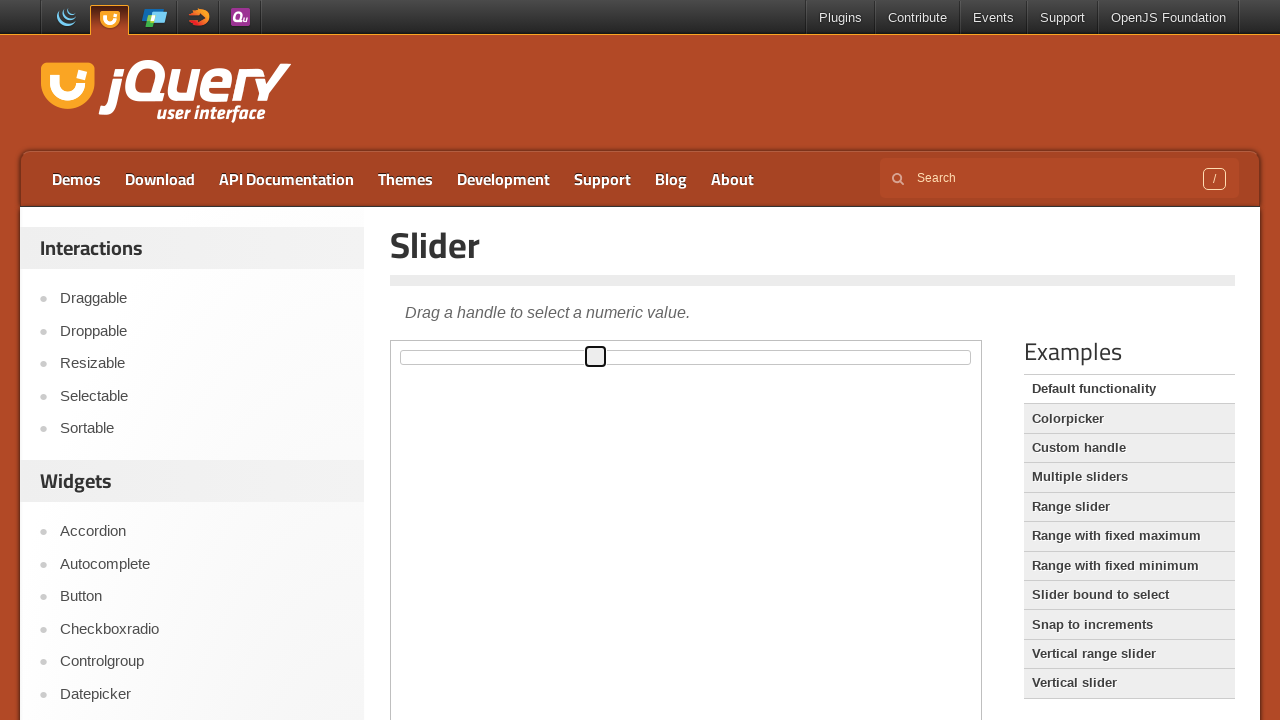